Tests unmarking completed items by unchecking their checkboxes

Starting URL: https://demo.playwright.dev/todomvc

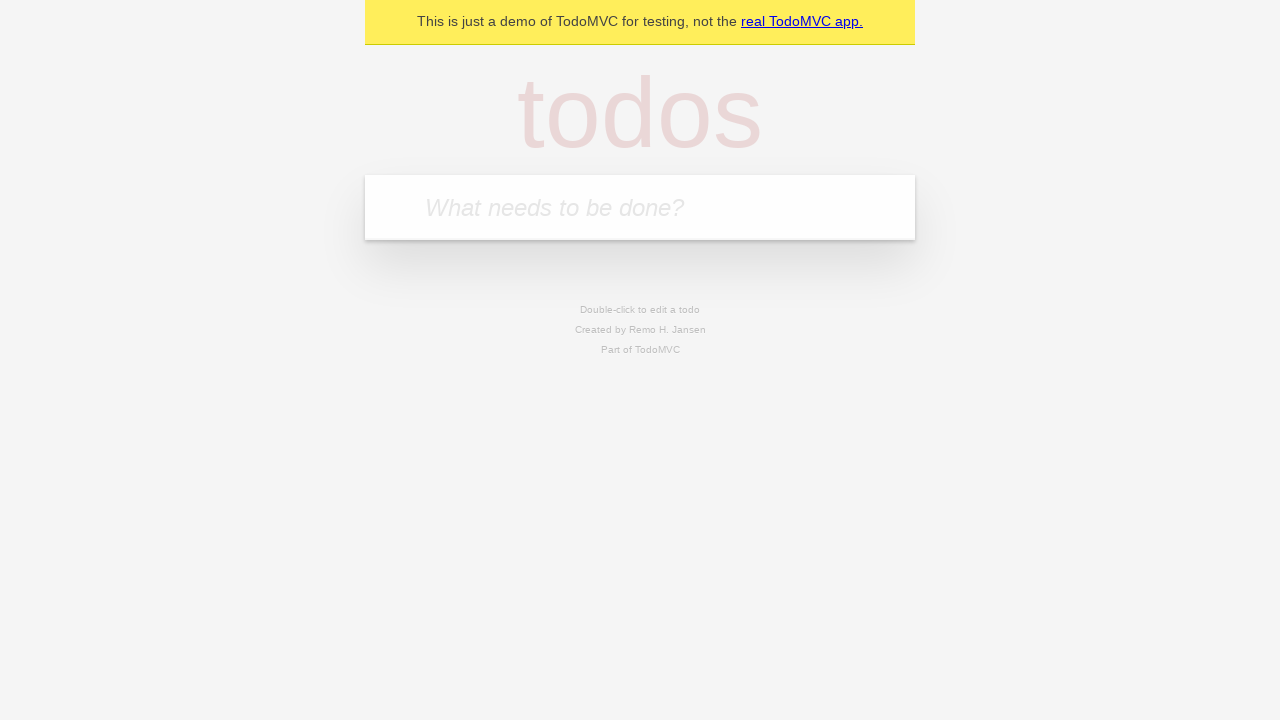

Filled input field with 'buy some cheese' on internal:attr=[placeholder="What needs to be done?"i]
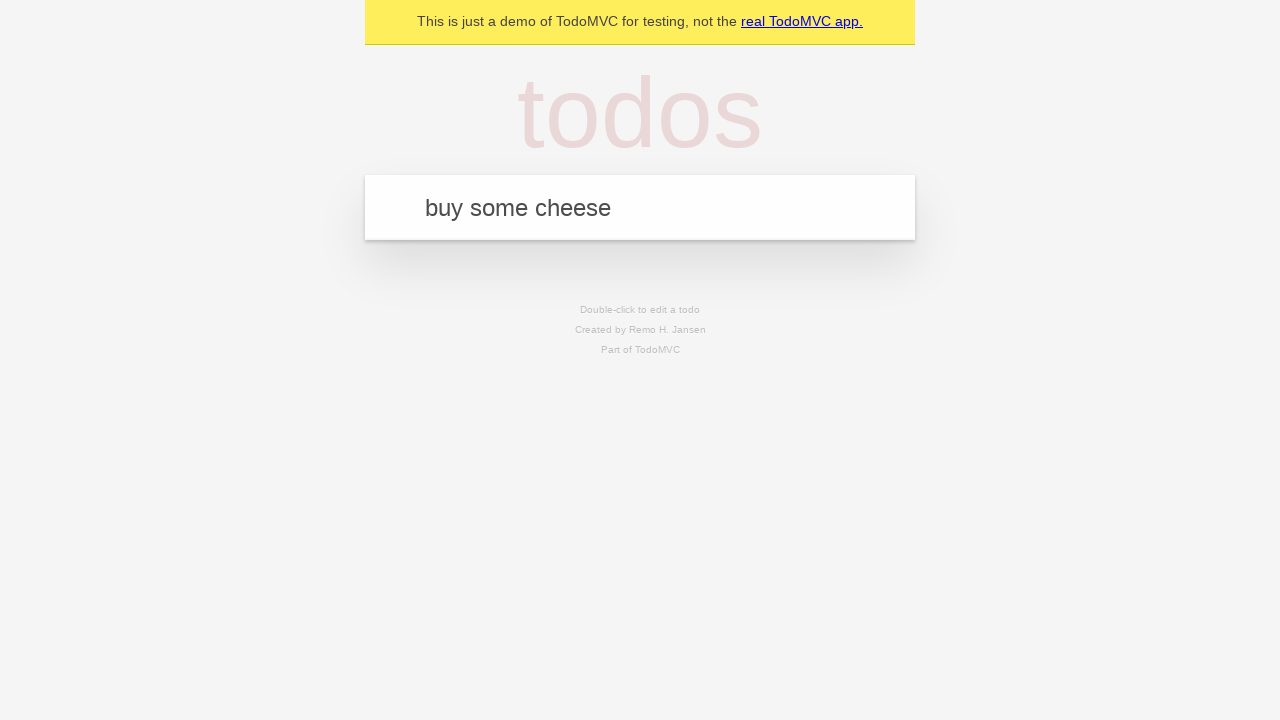

Pressed Enter to create first todo item on internal:attr=[placeholder="What needs to be done?"i]
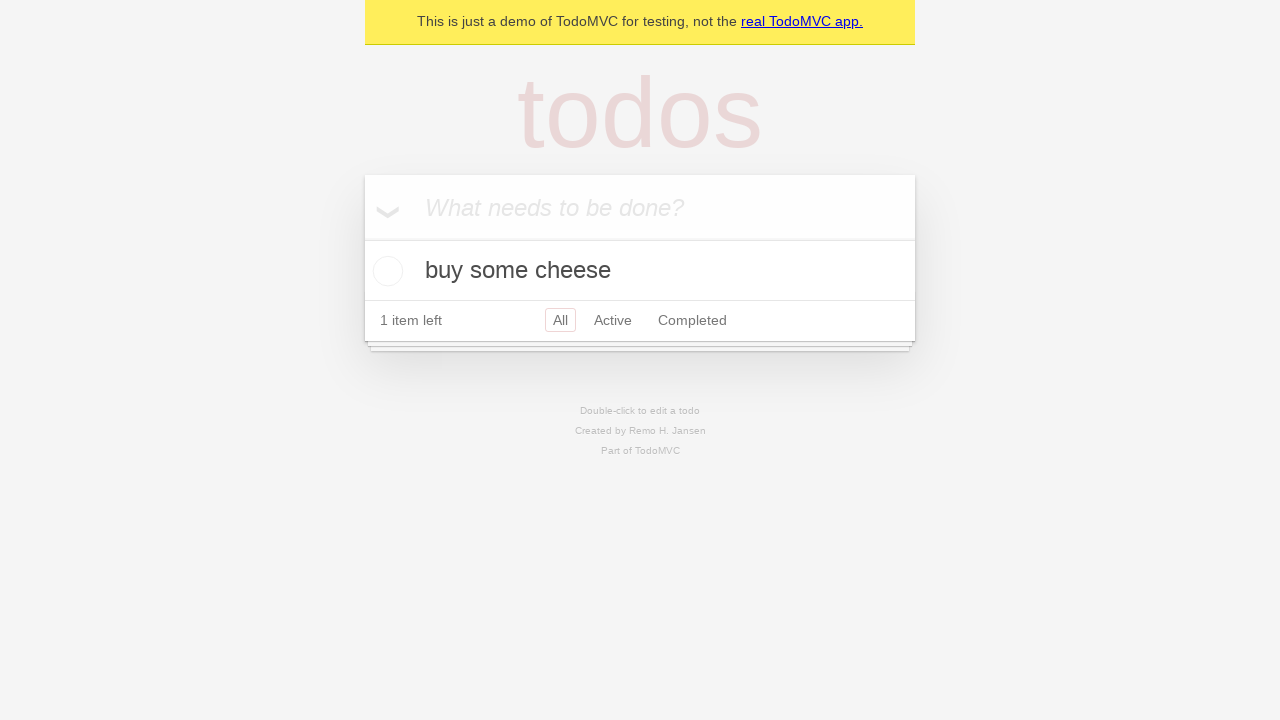

Filled input field with 'feed the cat' on internal:attr=[placeholder="What needs to be done?"i]
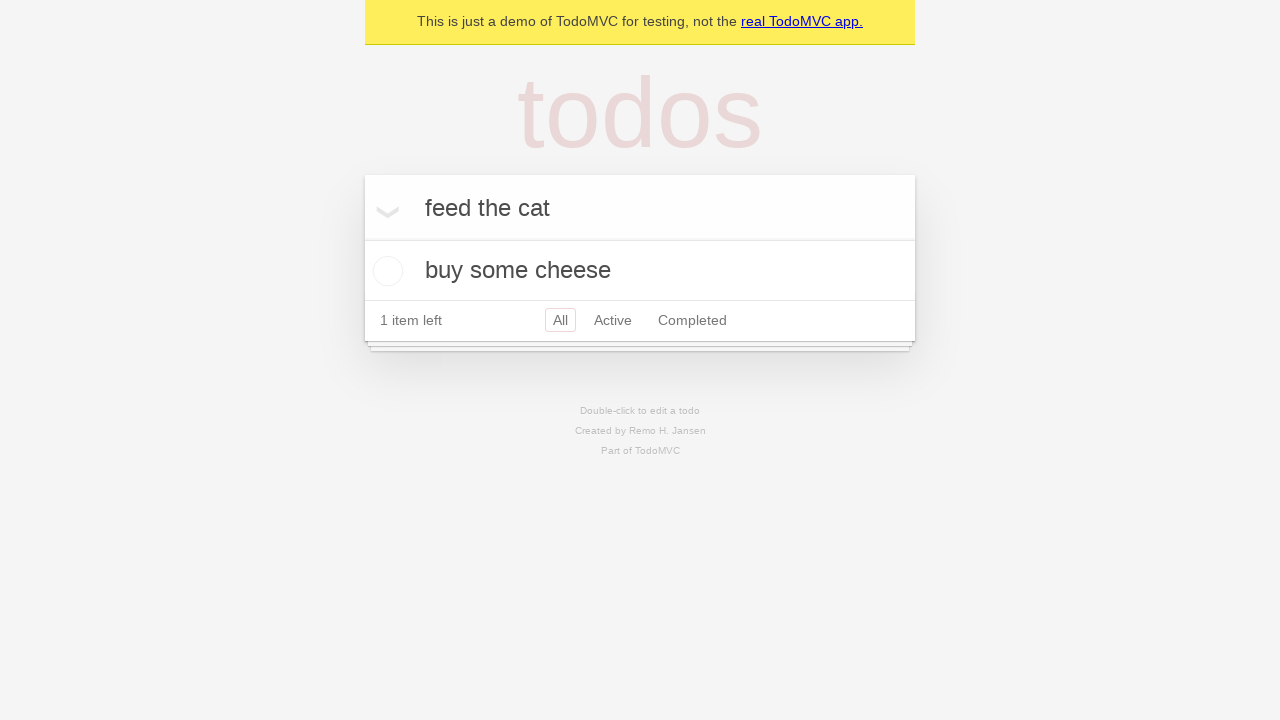

Pressed Enter to create second todo item on internal:attr=[placeholder="What needs to be done?"i]
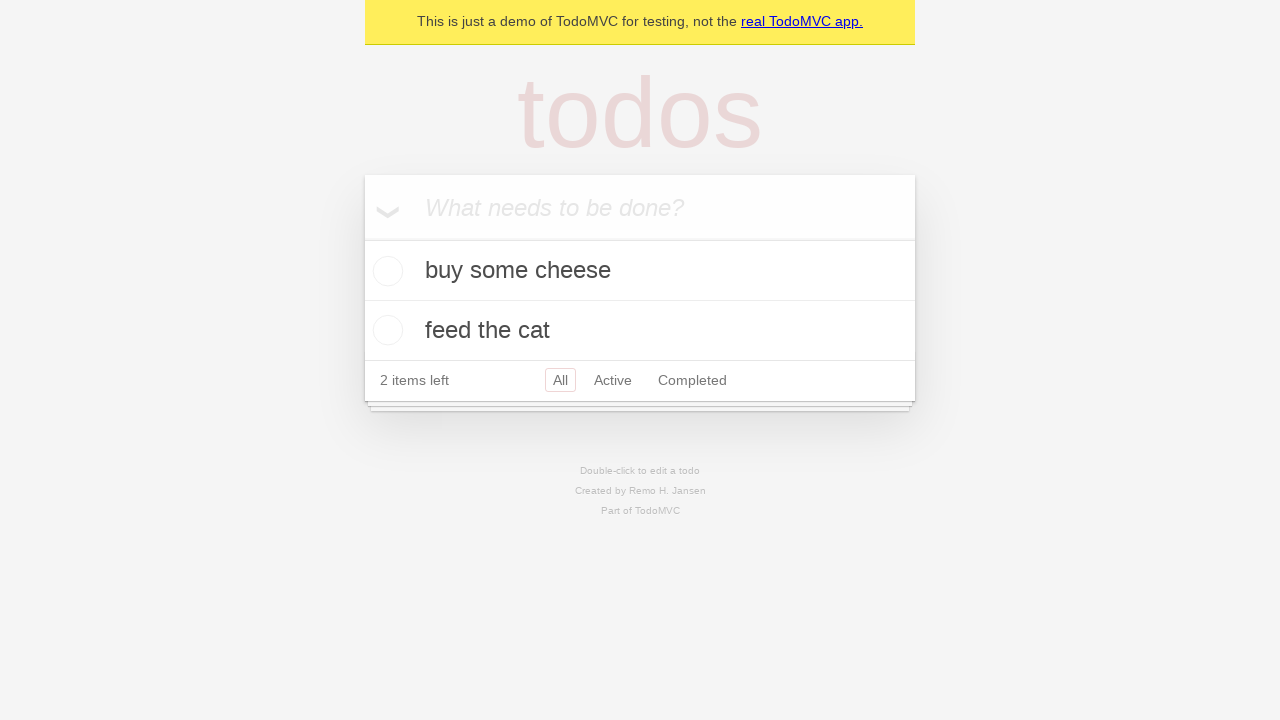

Checked the checkbox for the first todo item at (385, 271) on internal:testid=[data-testid="todo-item"s] >> nth=0 >> internal:role=checkbox
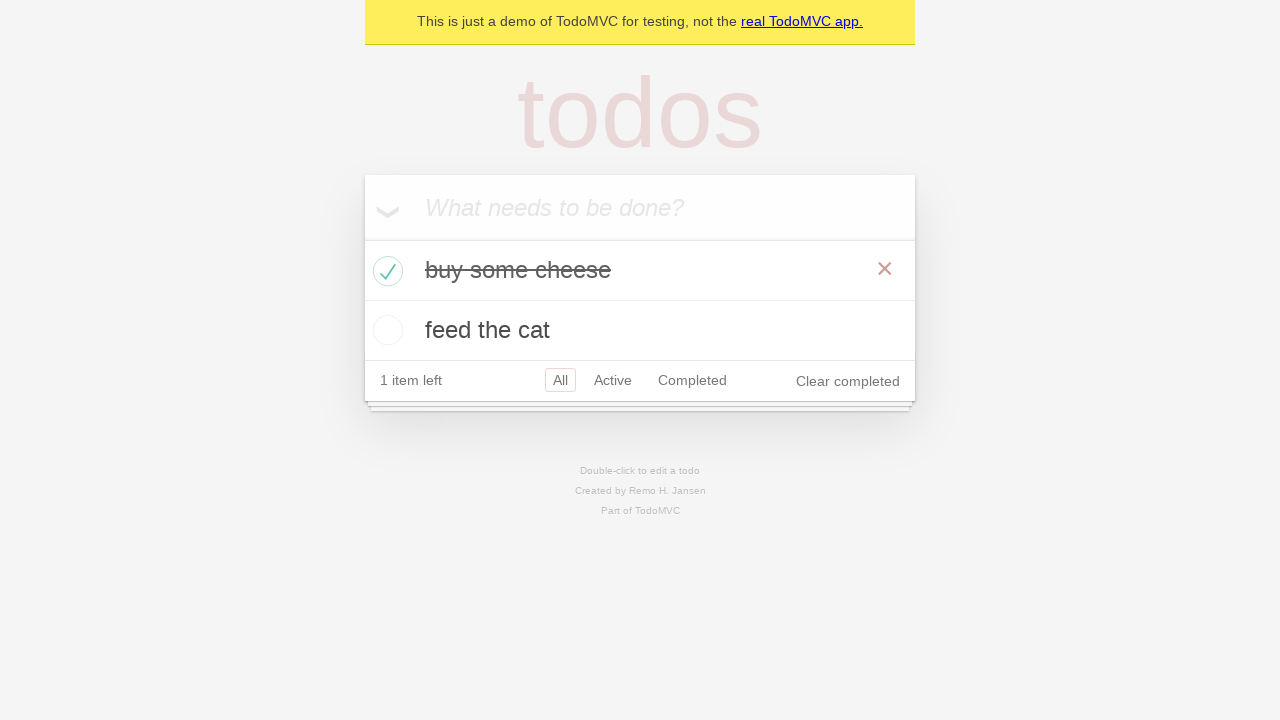

Unchecked the checkbox to mark first item as incomplete at (385, 271) on internal:testid=[data-testid="todo-item"s] >> nth=0 >> internal:role=checkbox
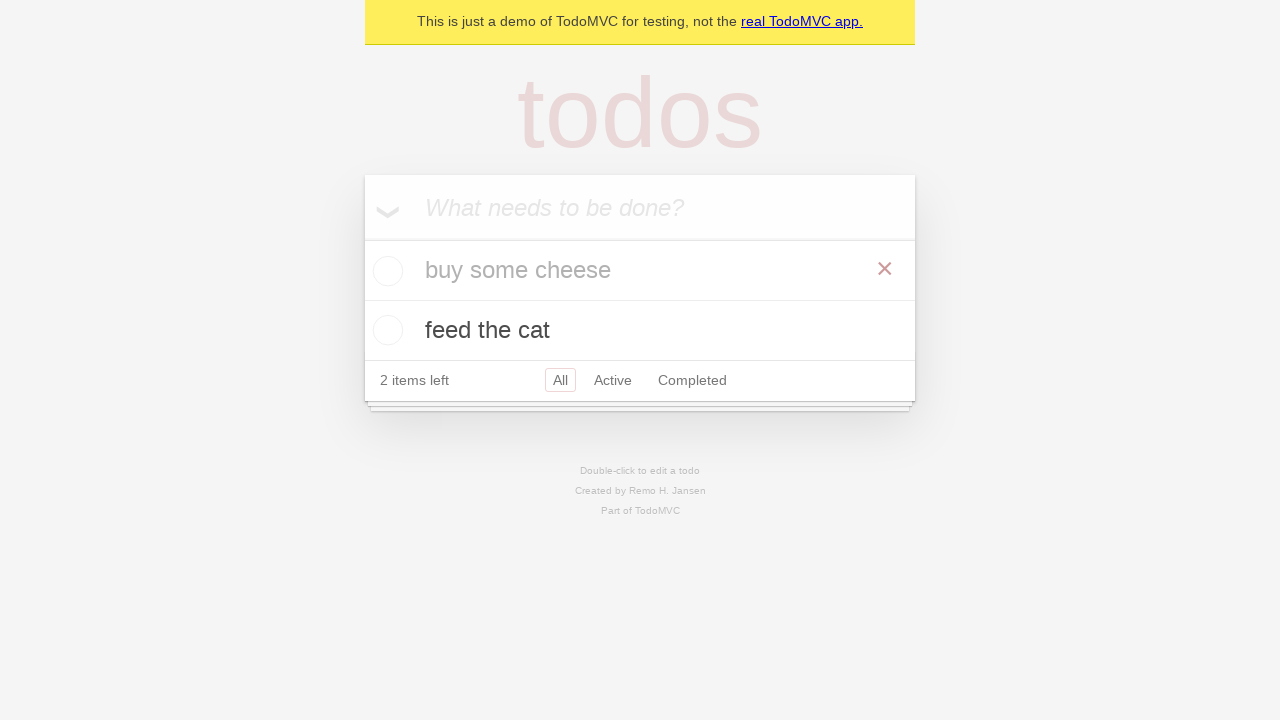

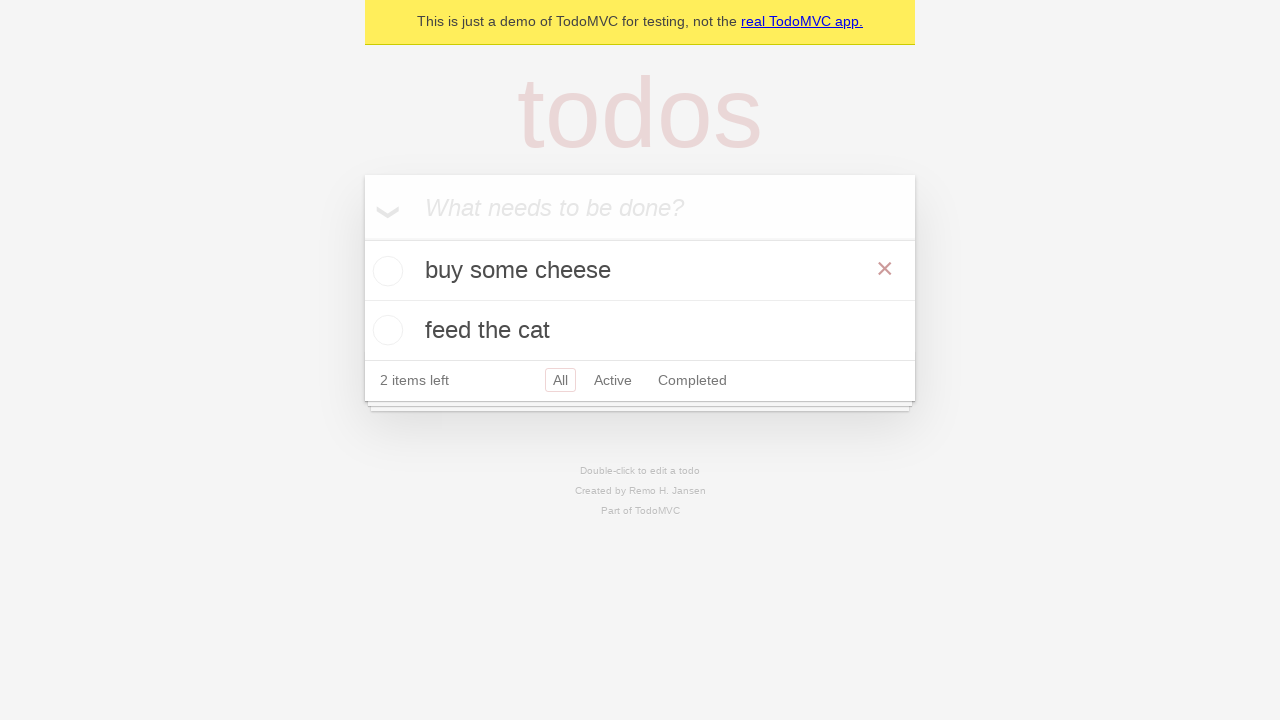